Verifies the text of the "Log In" button on the NextBaseCRM login page

Starting URL: https://login1.nextbasecrm.com/

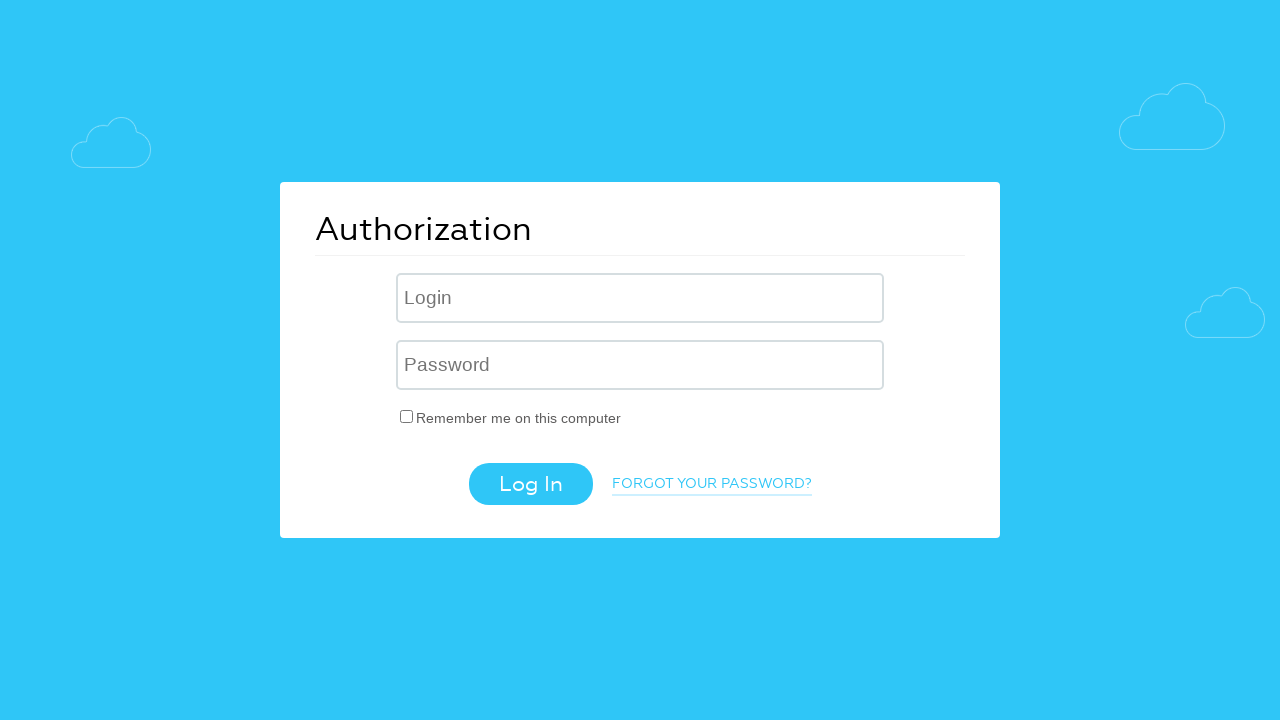

Located the login button element
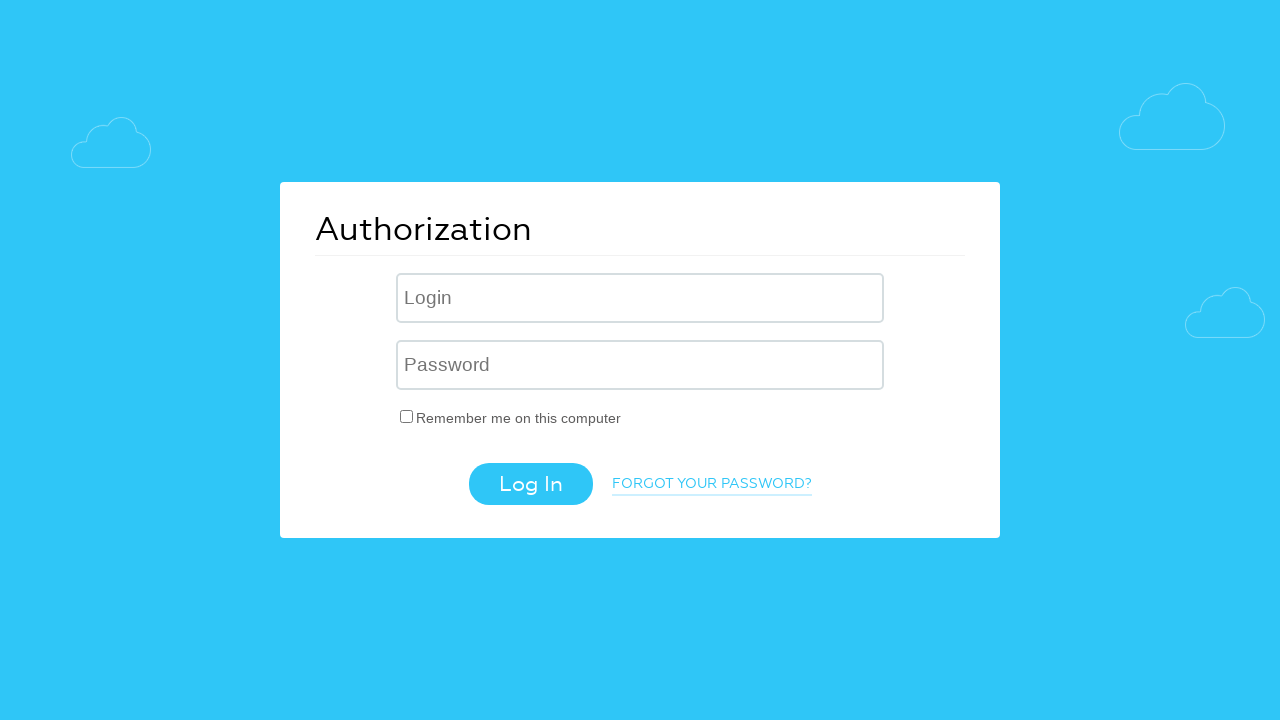

Retrieved the 'Log In' button text from value attribute
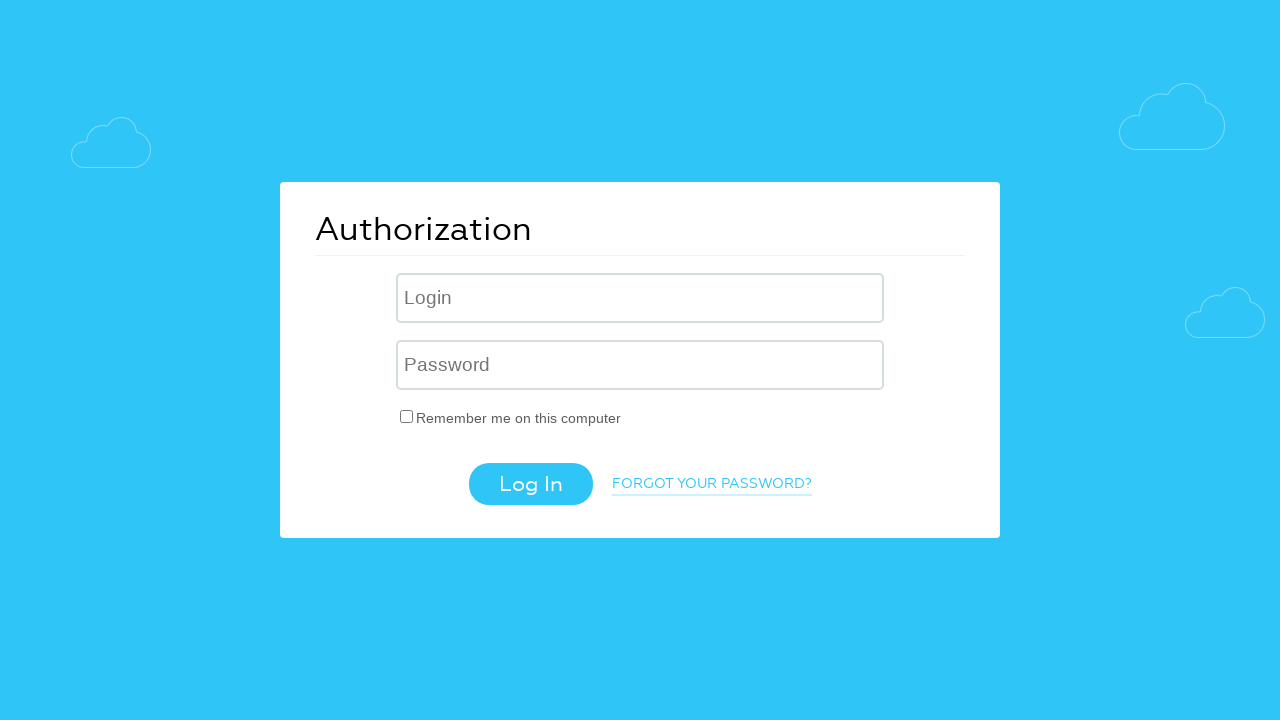

Verified that the button text is 'Log In'
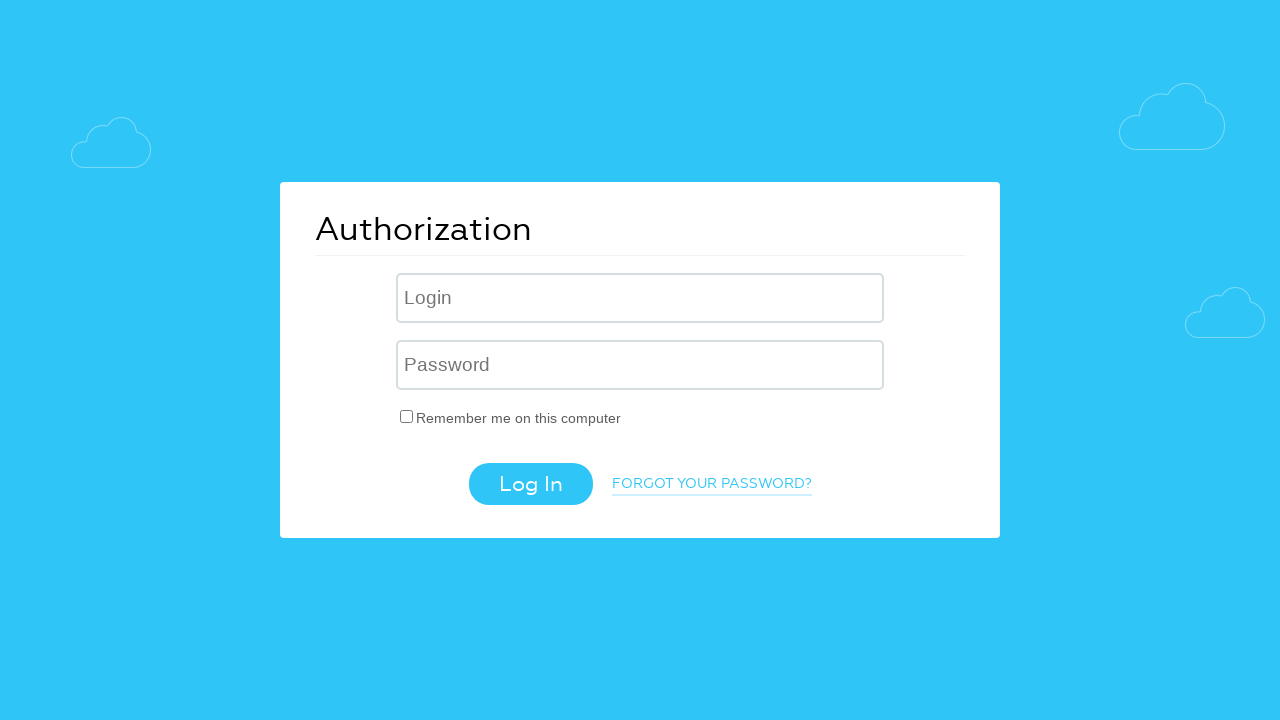

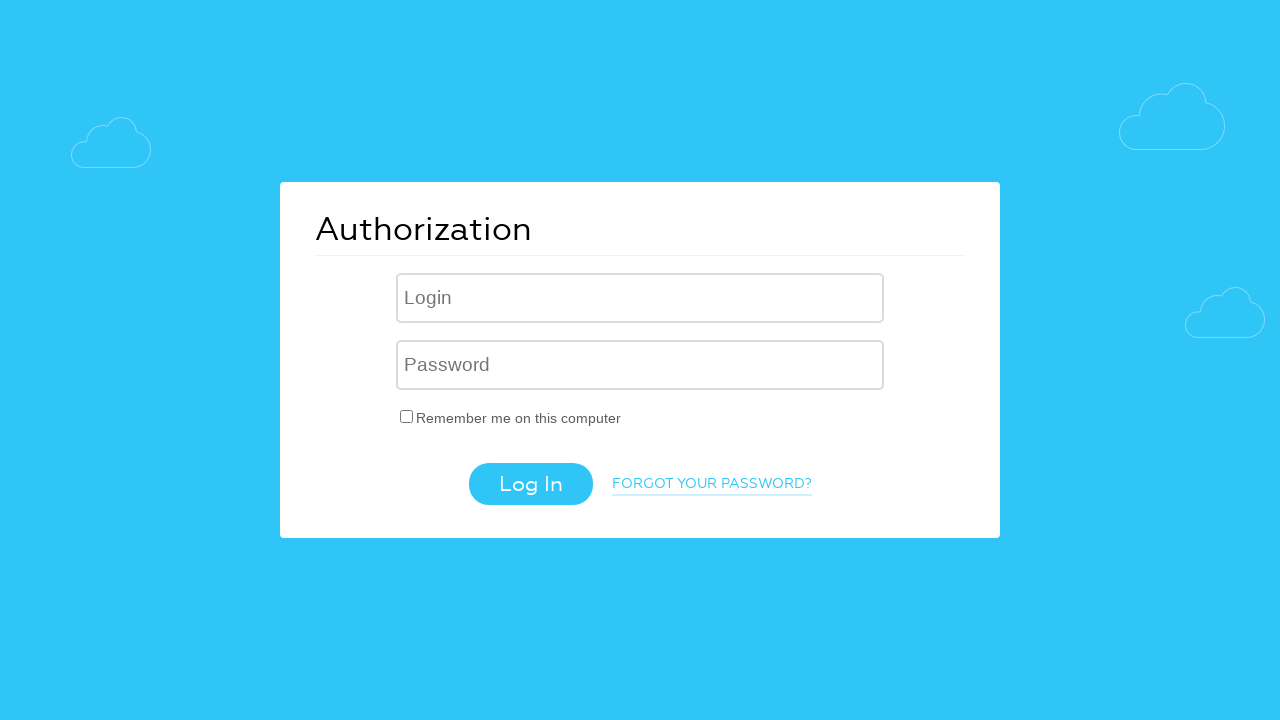